Tests an e-commerce site by searching for products, adding them to cart, applying a promo code, and verifying cart calculations and discount application

Starting URL: https://rahulshettyacademy.com/seleniumPractise/#/

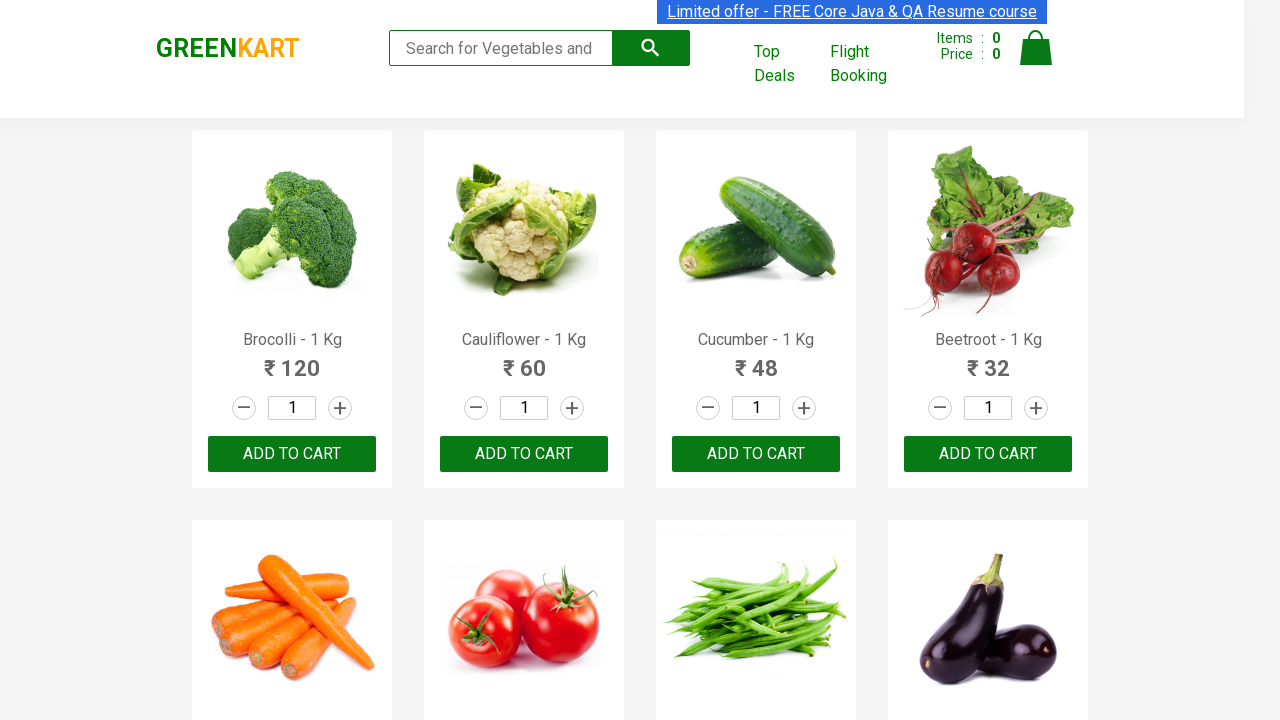

Filled search field with 'ber' on input.search-keyword
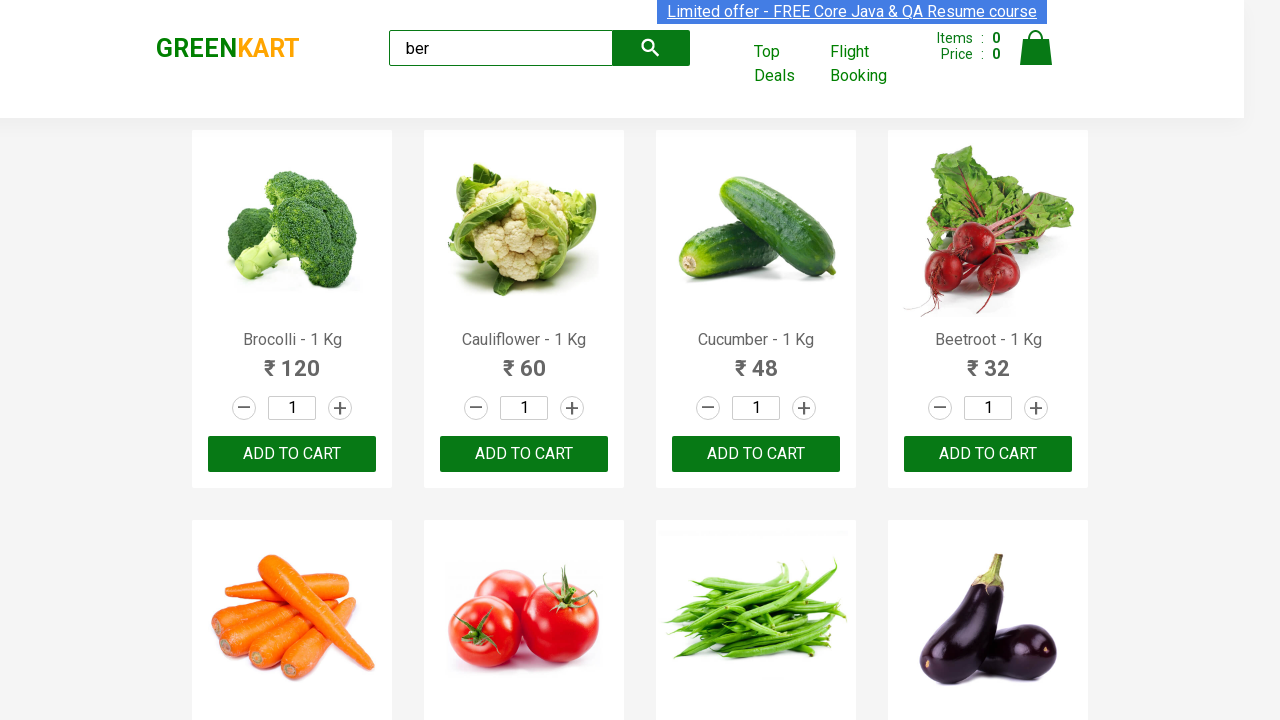

Waited 4 seconds for search results to load
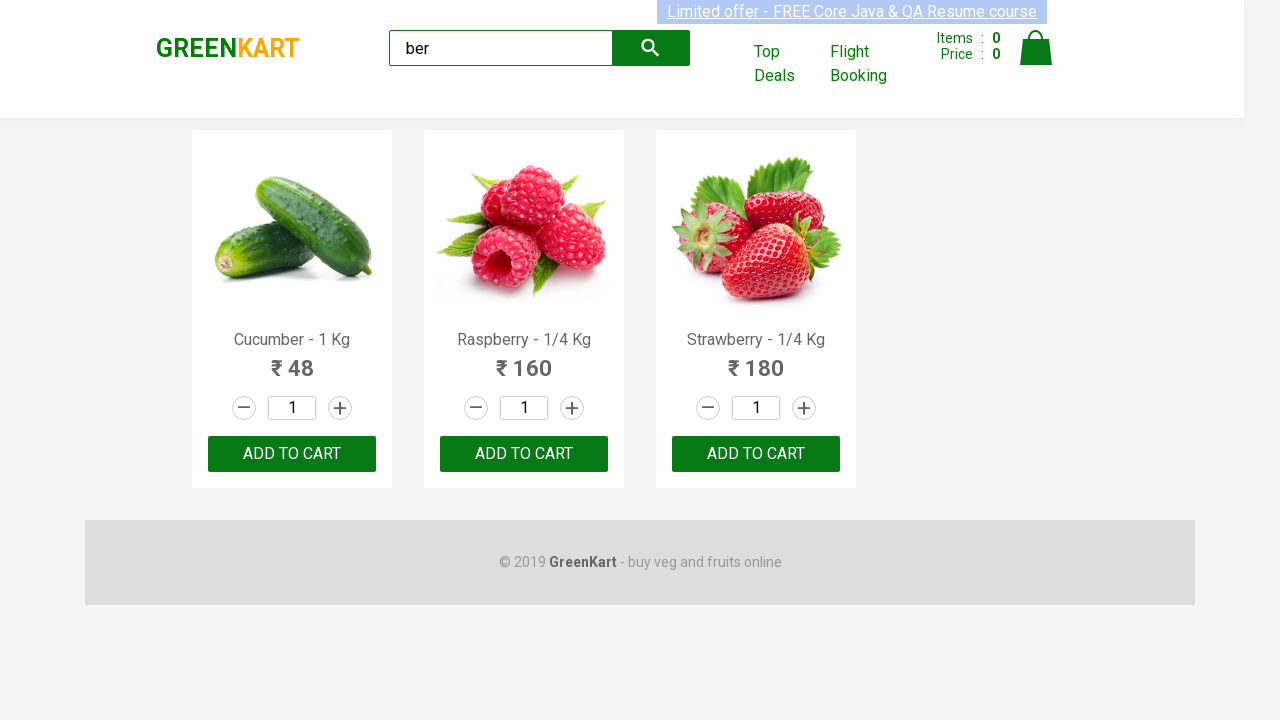

Located all product elements
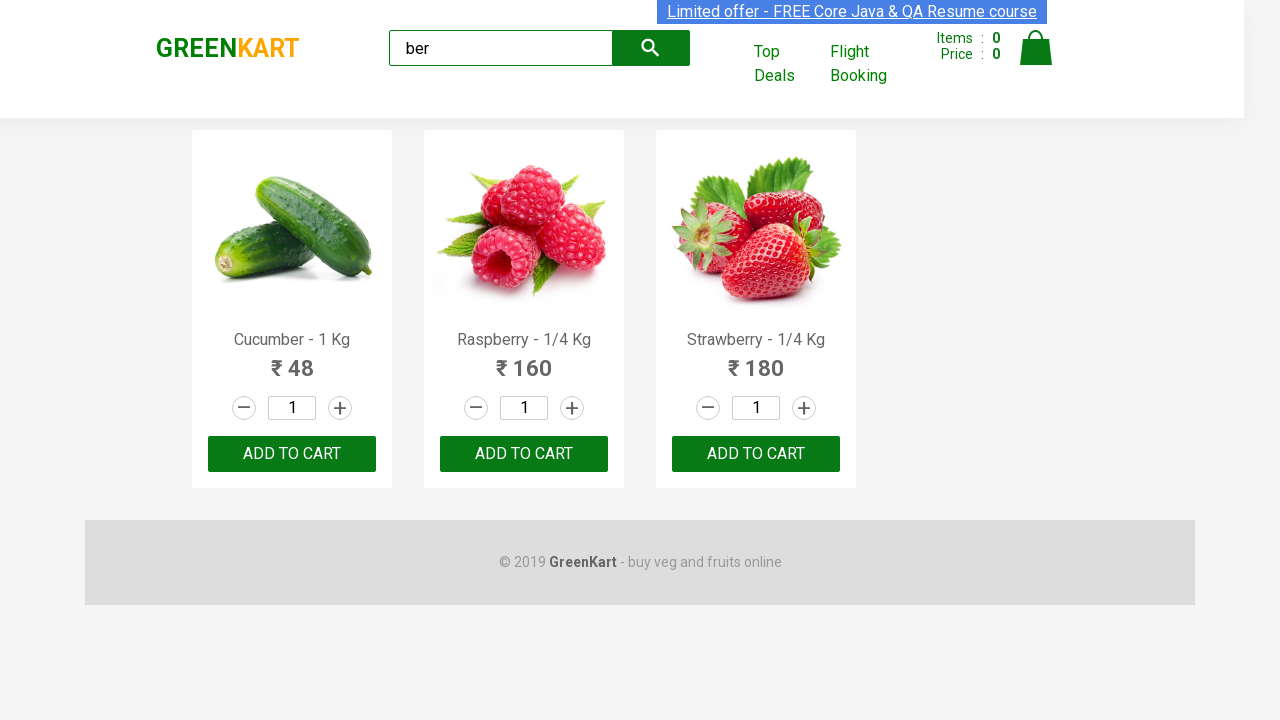

Verified 3 products are displayed
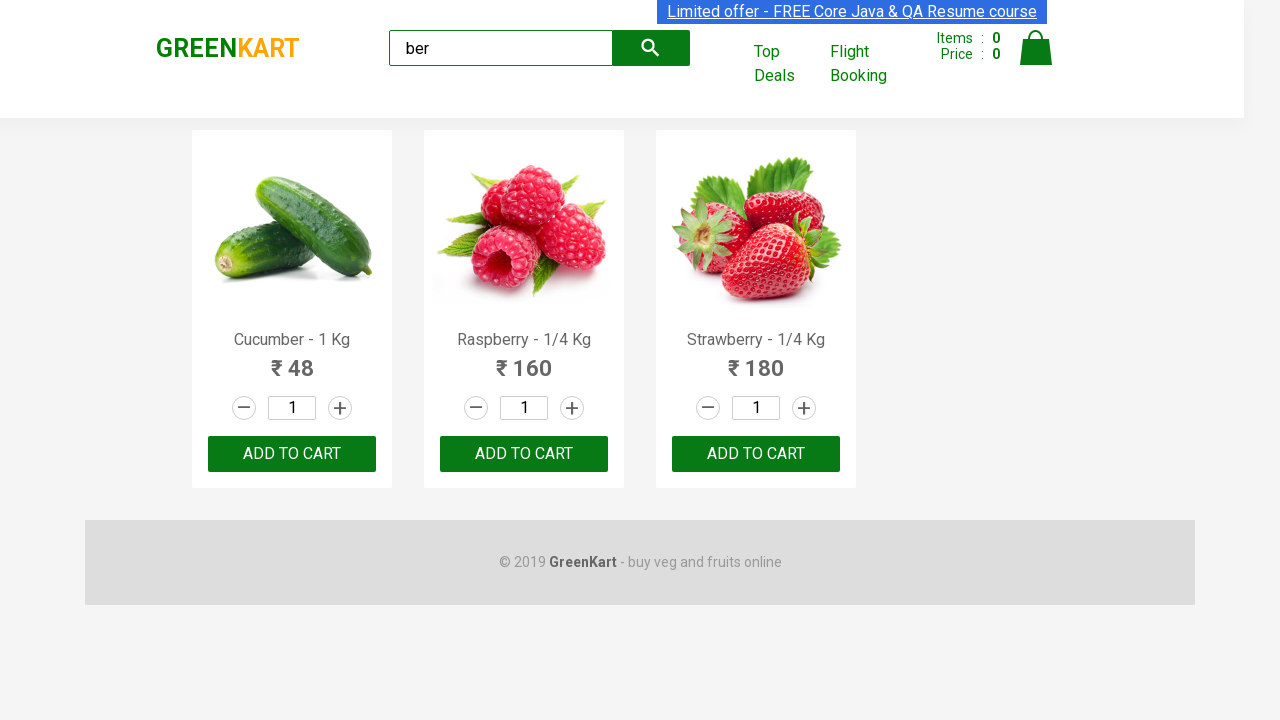

Located all 'ADD TO CART' buttons
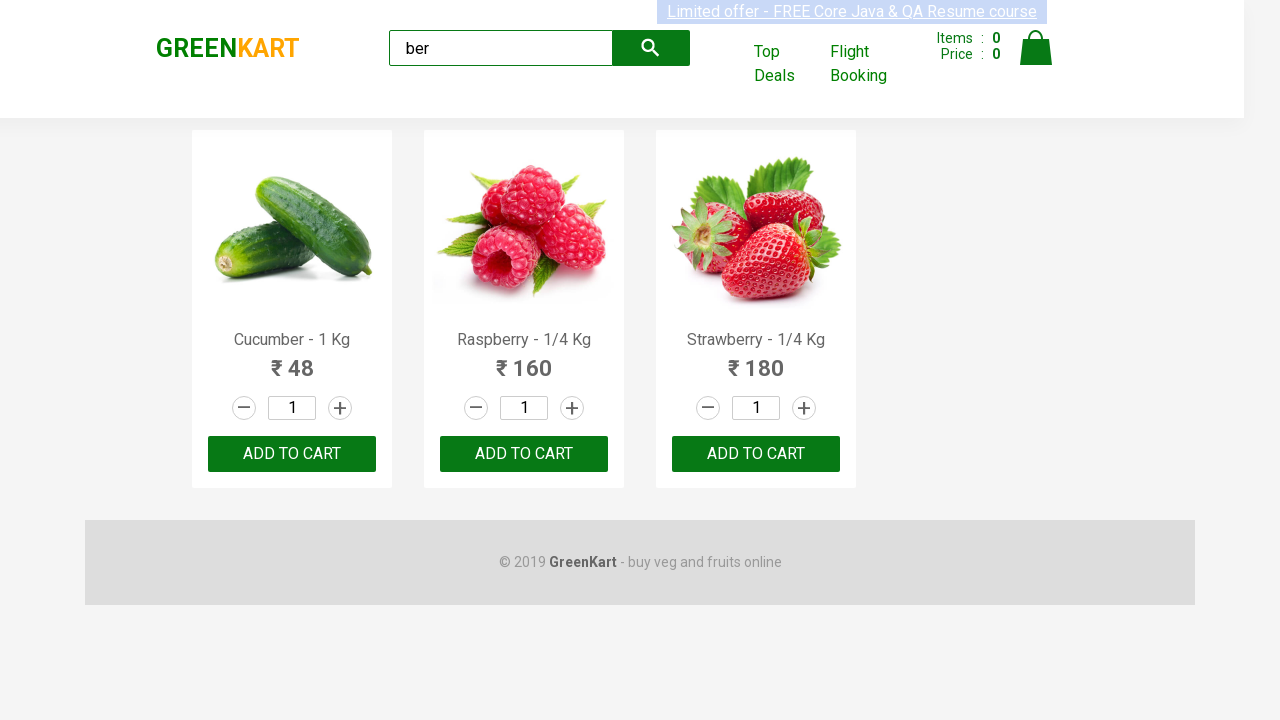

Retrieved product name: Cucumber - 1 Kg
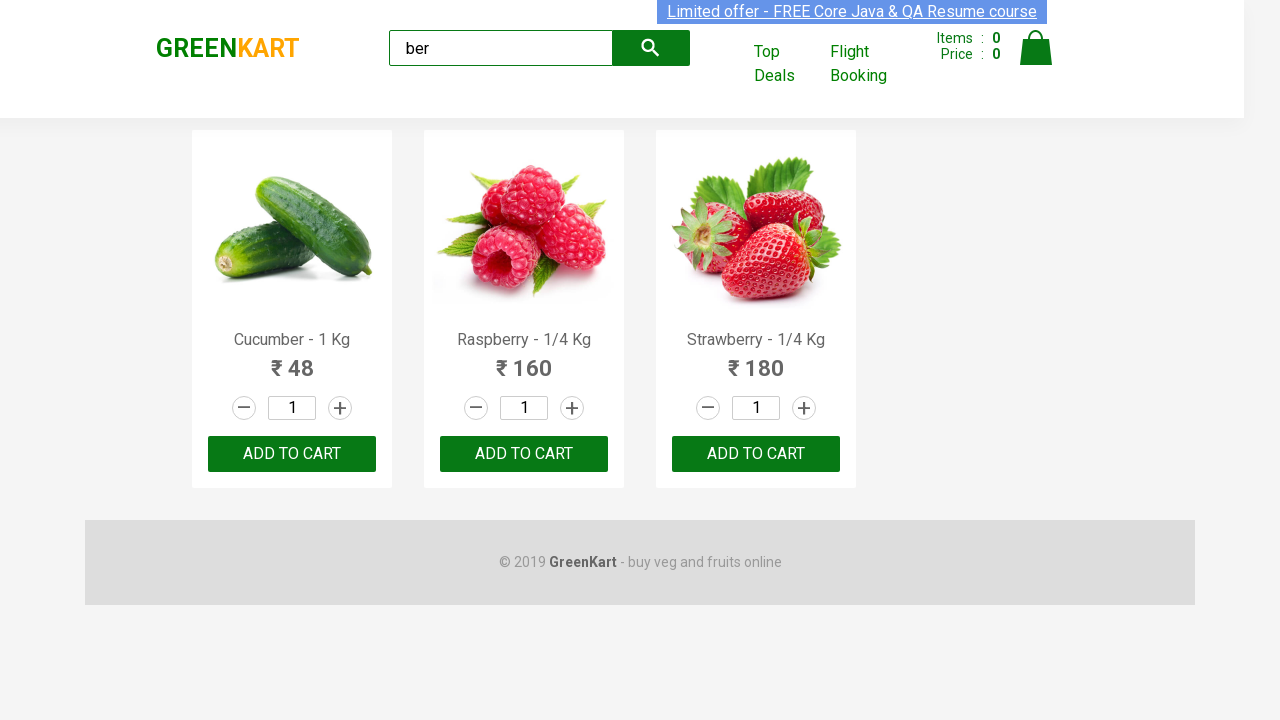

Clicked 'ADD TO CART' for product: Cucumber - 1 Kg at (292, 454) on xpath=//div[@class='product-action']/button >> nth=0
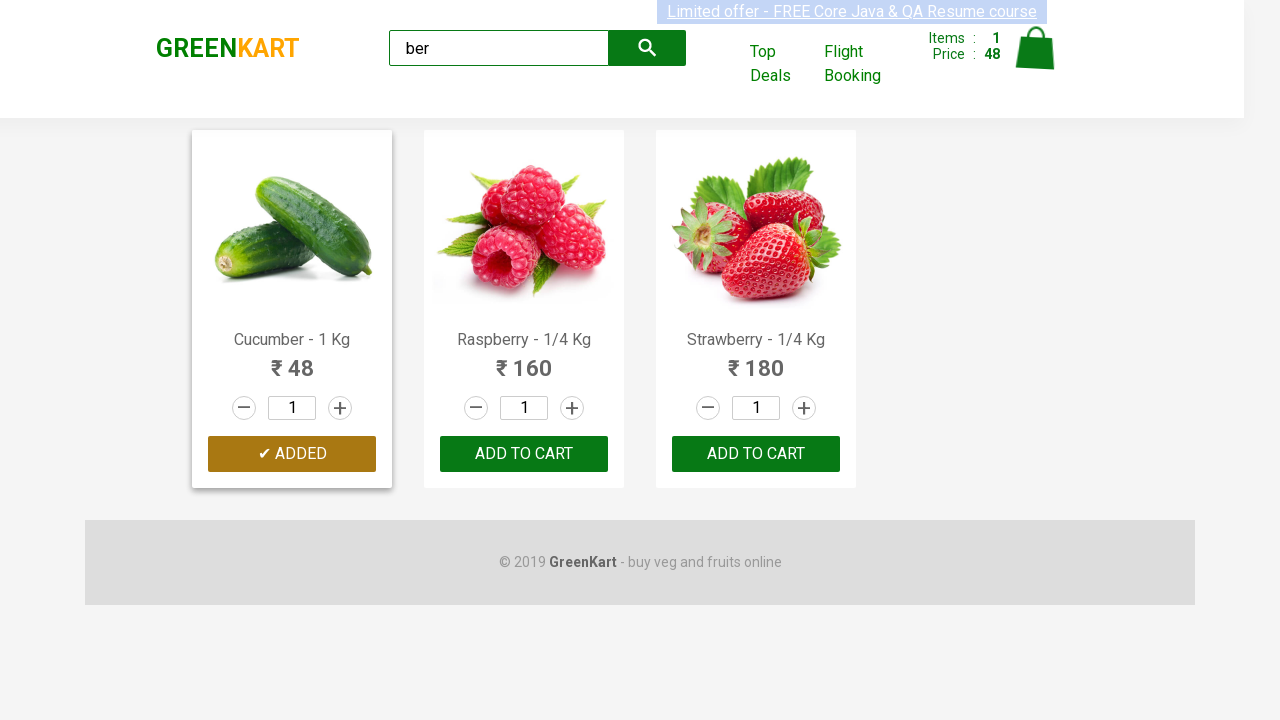

Retrieved product name: Raspberry - 1/4 Kg
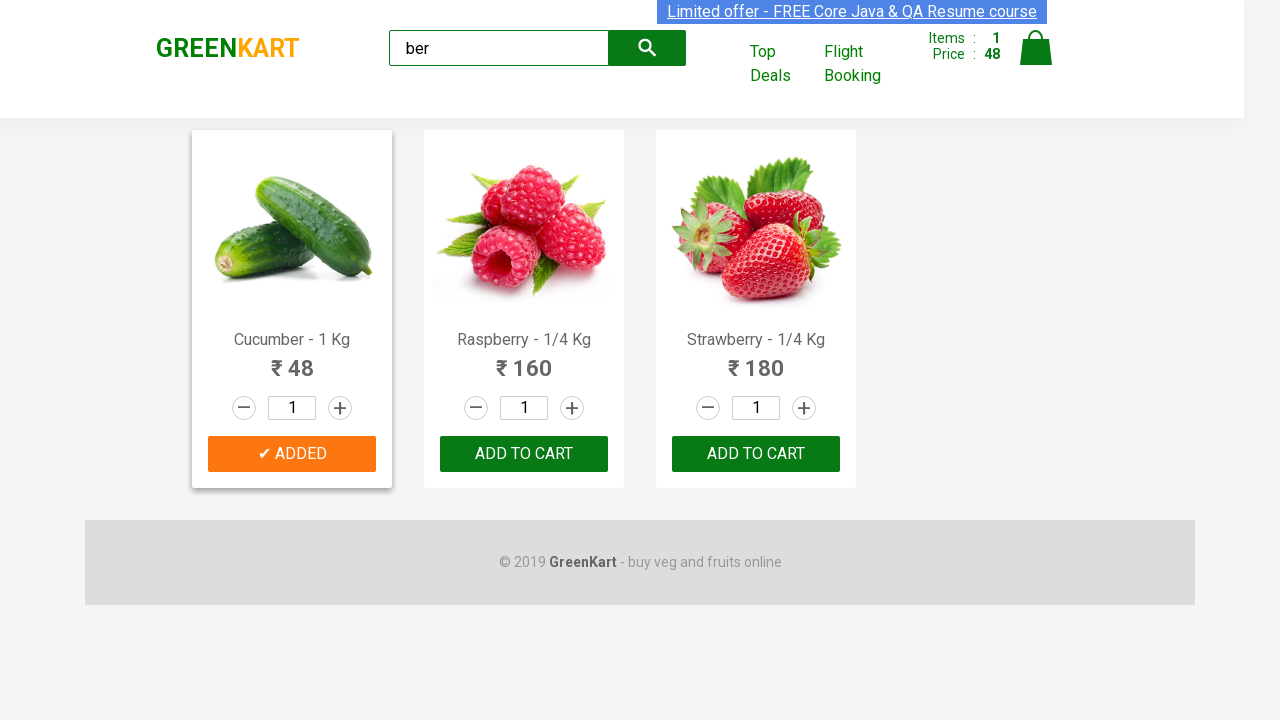

Clicked 'ADD TO CART' for product: Raspberry - 1/4 Kg at (524, 454) on xpath=//div[@class='product-action']/button >> nth=1
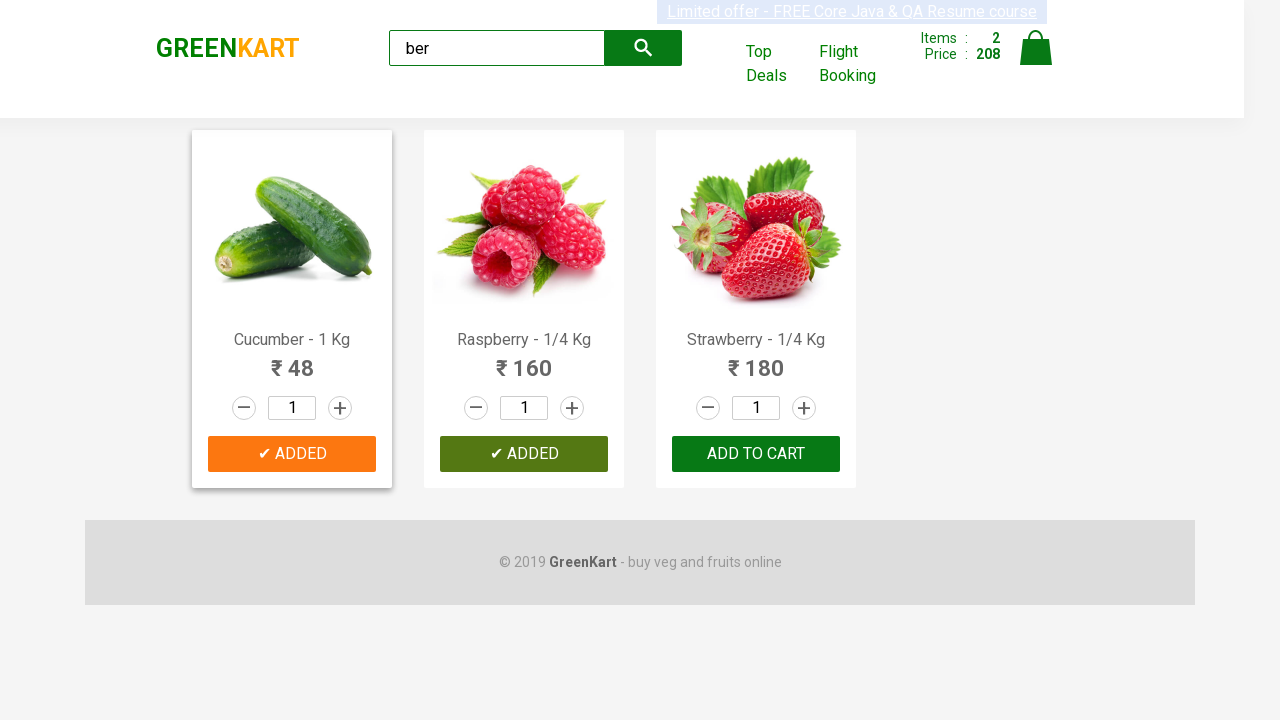

Retrieved product name: Strawberry - 1/4 Kg
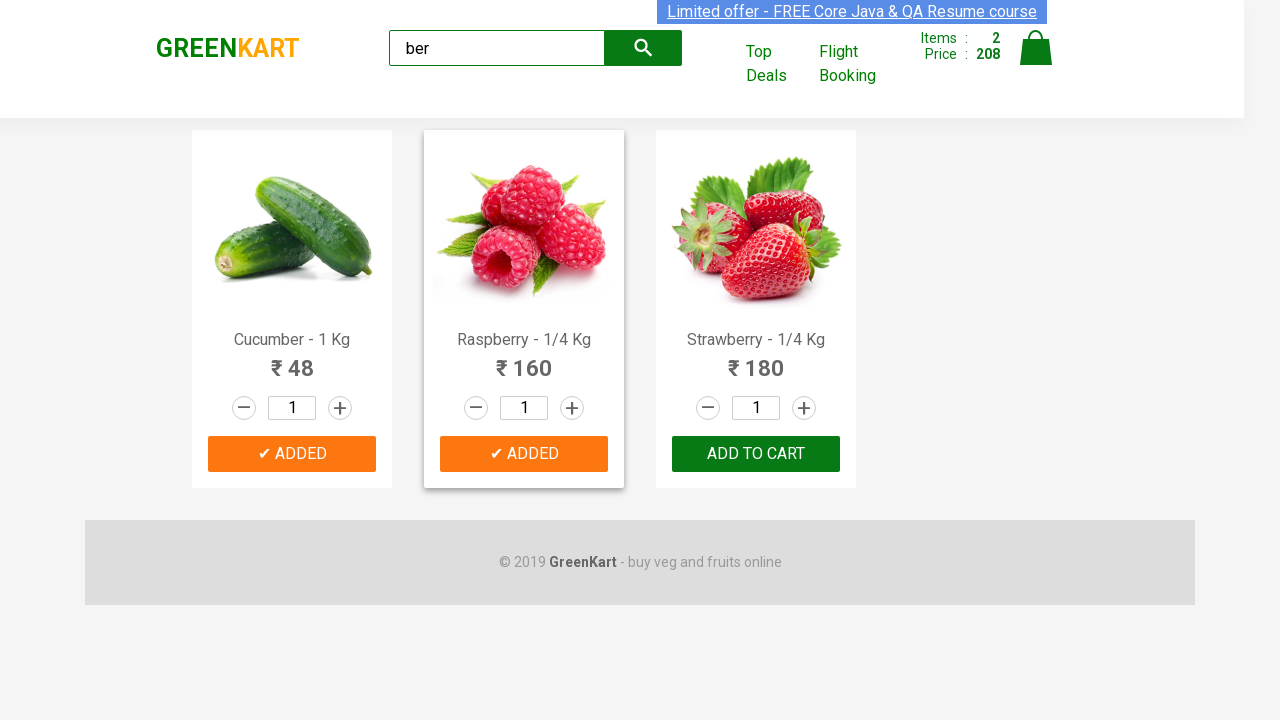

Clicked 'ADD TO CART' for product: Strawberry - 1/4 Kg at (756, 454) on xpath=//div[@class='product-action']/button >> nth=2
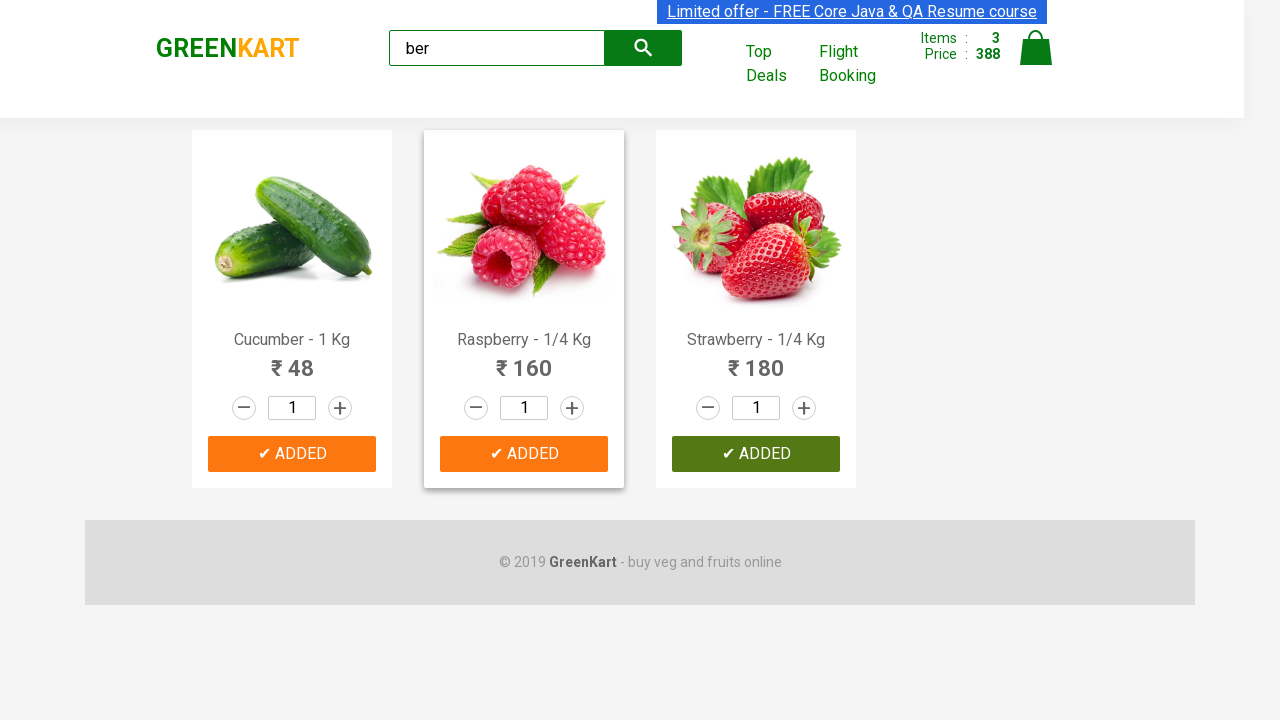

Clicked on cart icon at (1036, 48) on img[alt='Cart']
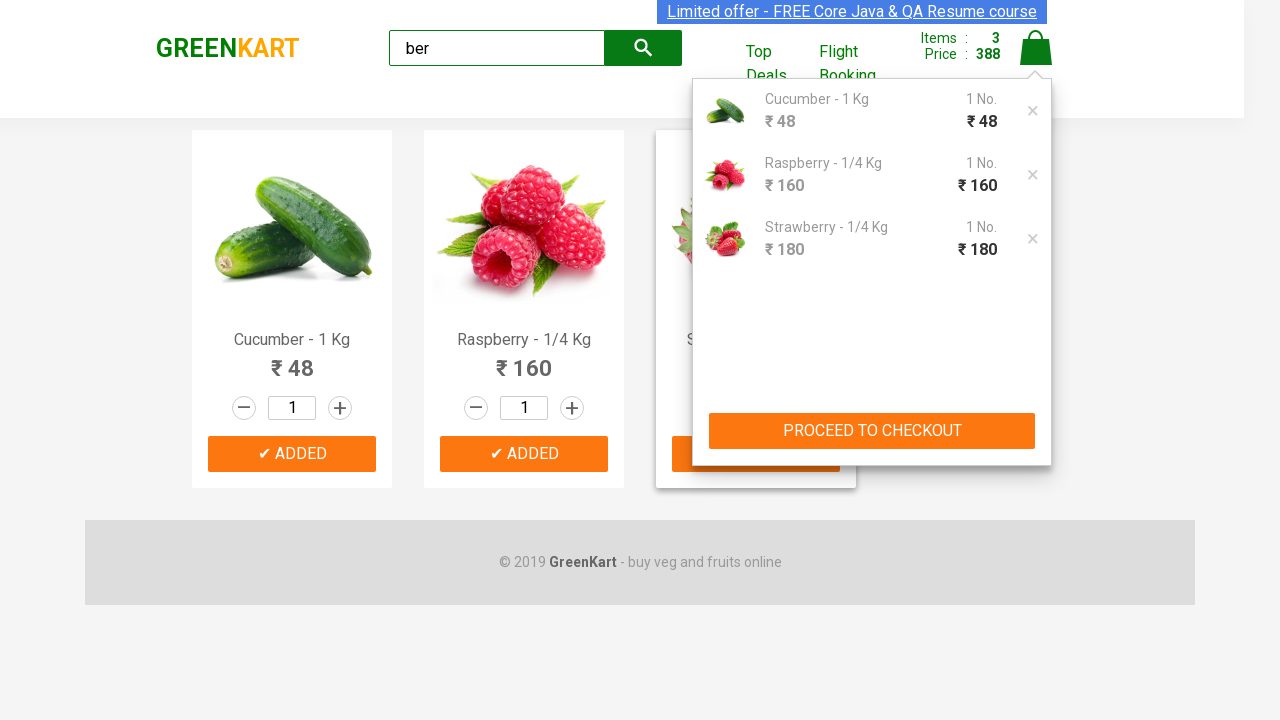

Clicked 'PROCEED TO CHECKOUT' button at (872, 431) on xpath=//button[contains(text(), 'PROCEED TO CHECKOUT')]
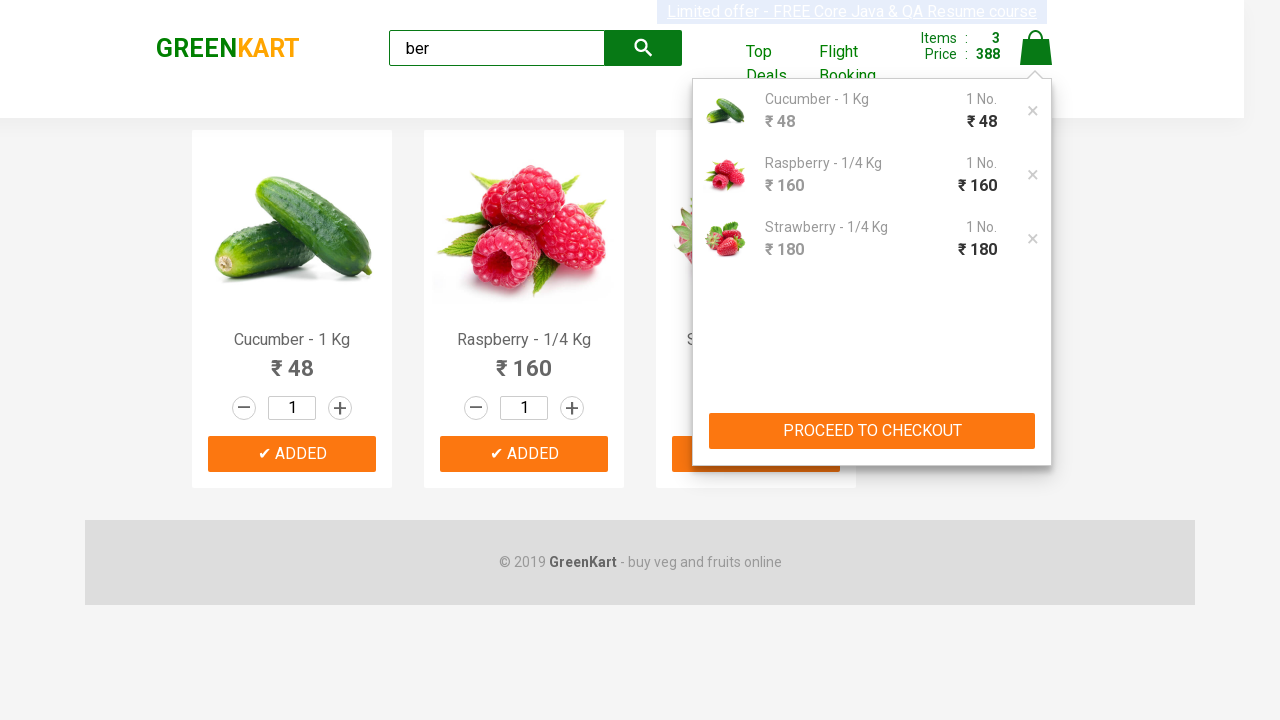

Checkout page loaded with promo code field visible
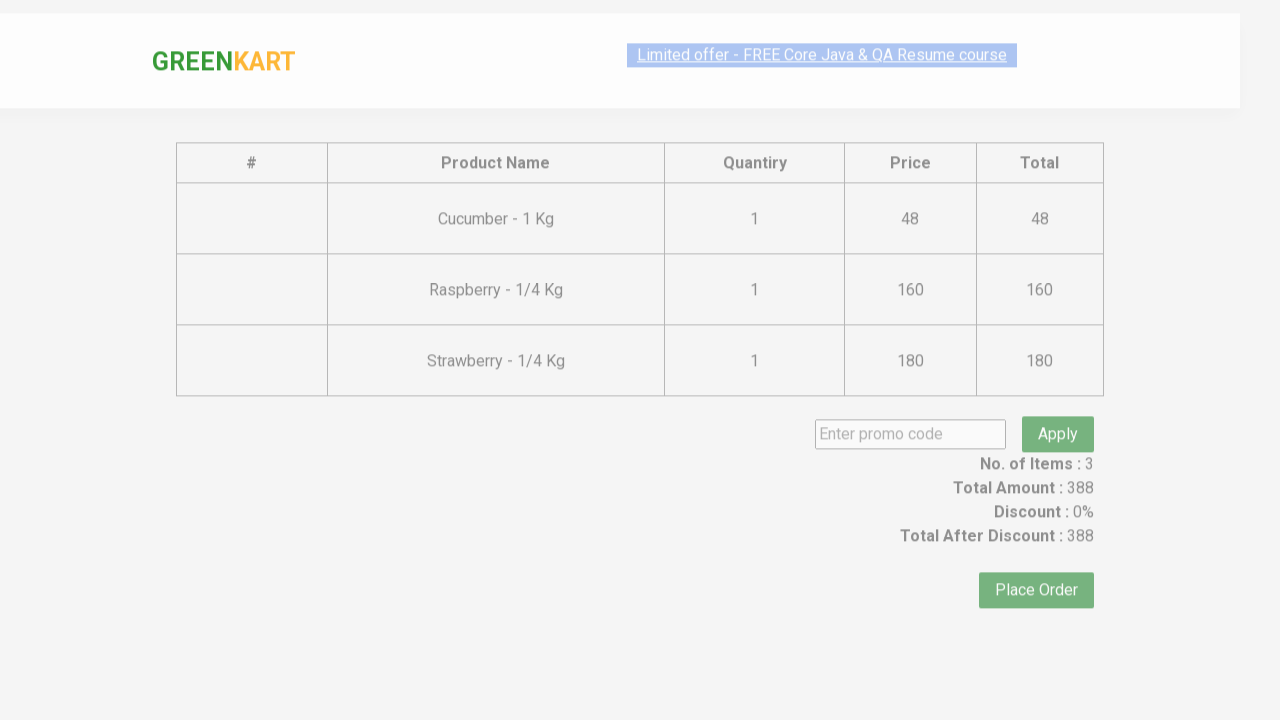

Located all product names in checkout page
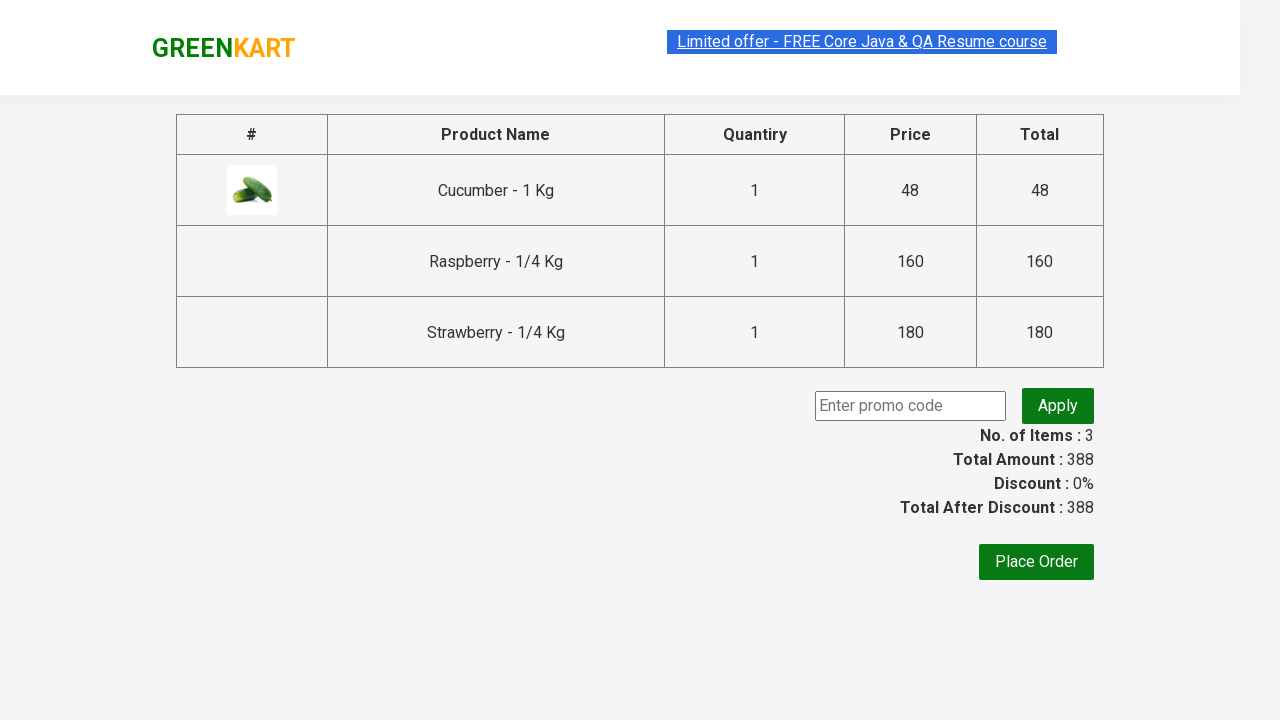

Retrieved 3 product names from checkout page
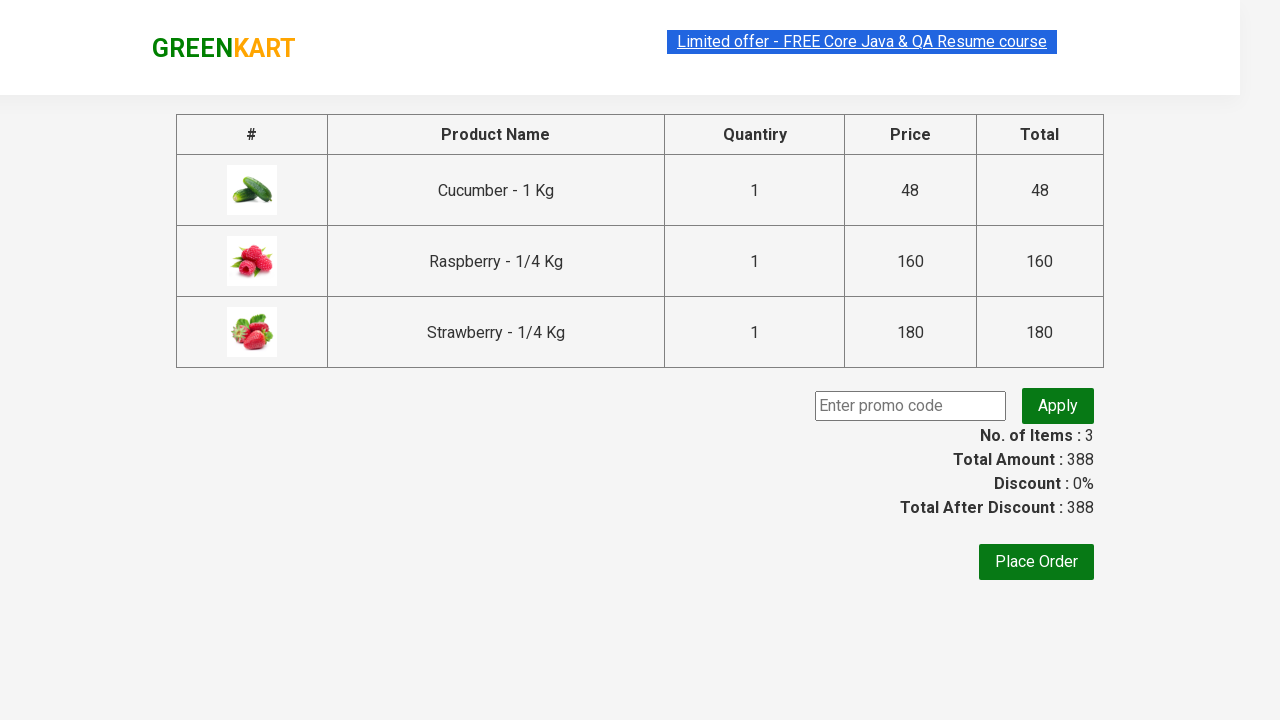

Filled promo code field with 'rahulshettyacademy' on .promoCode
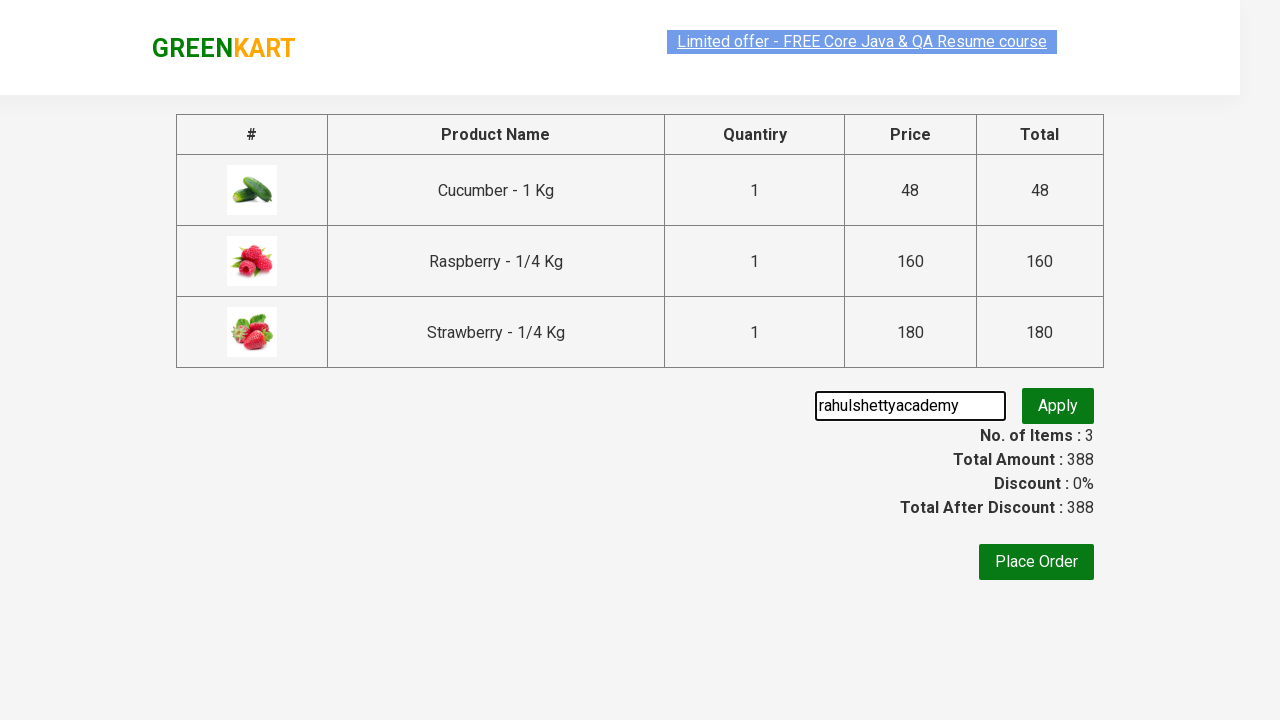

Clicked promo code apply button at (1058, 406) on .promoBtn
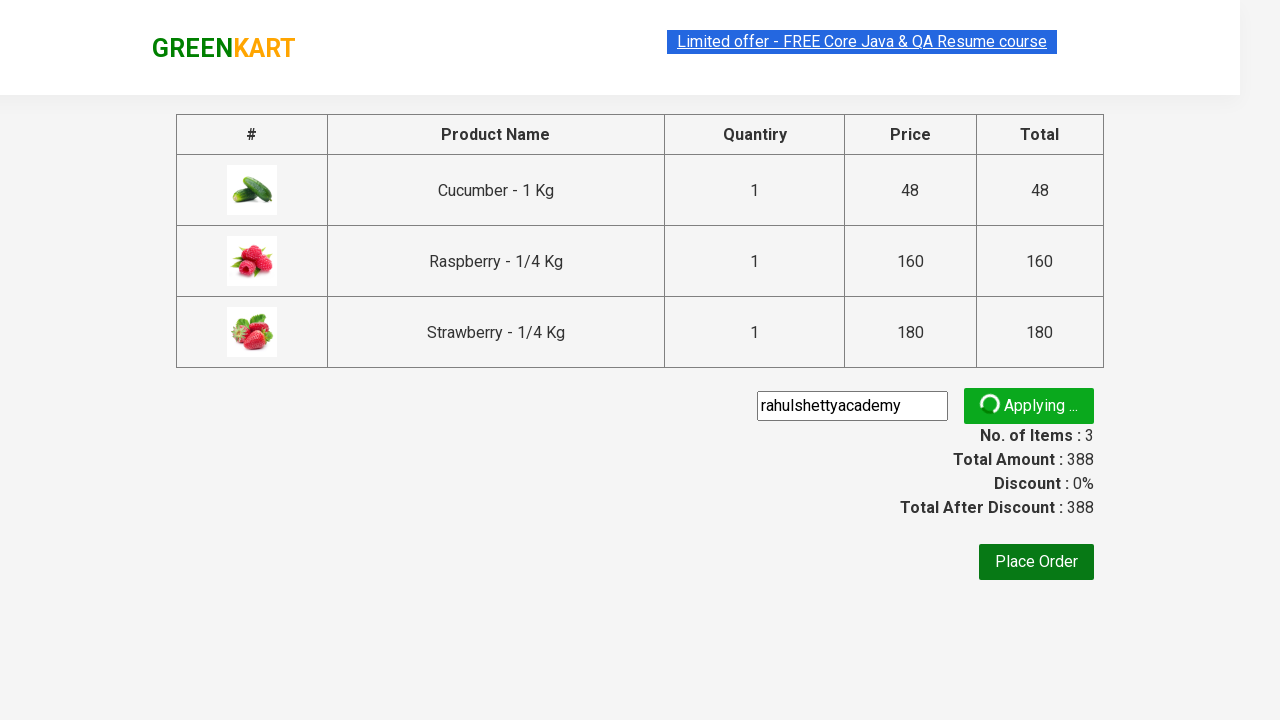

Promo code successfully applied
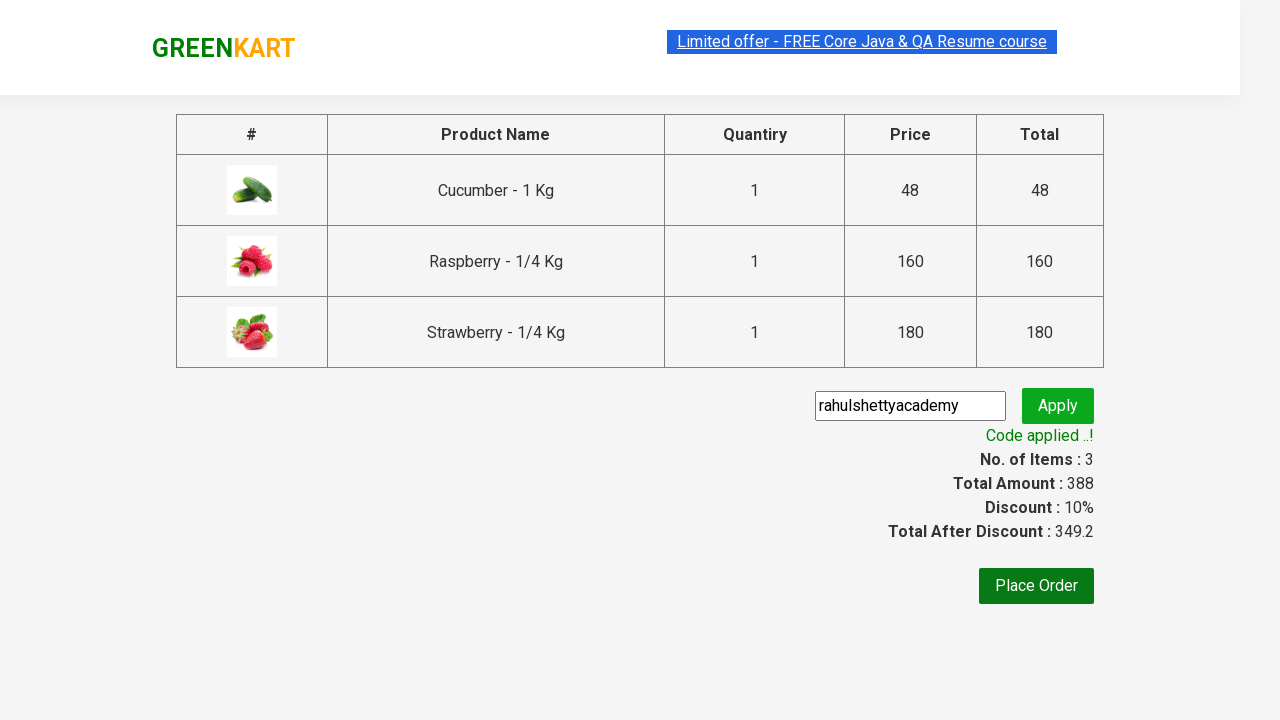

Retrieved promo confirmation: Code applied ..!
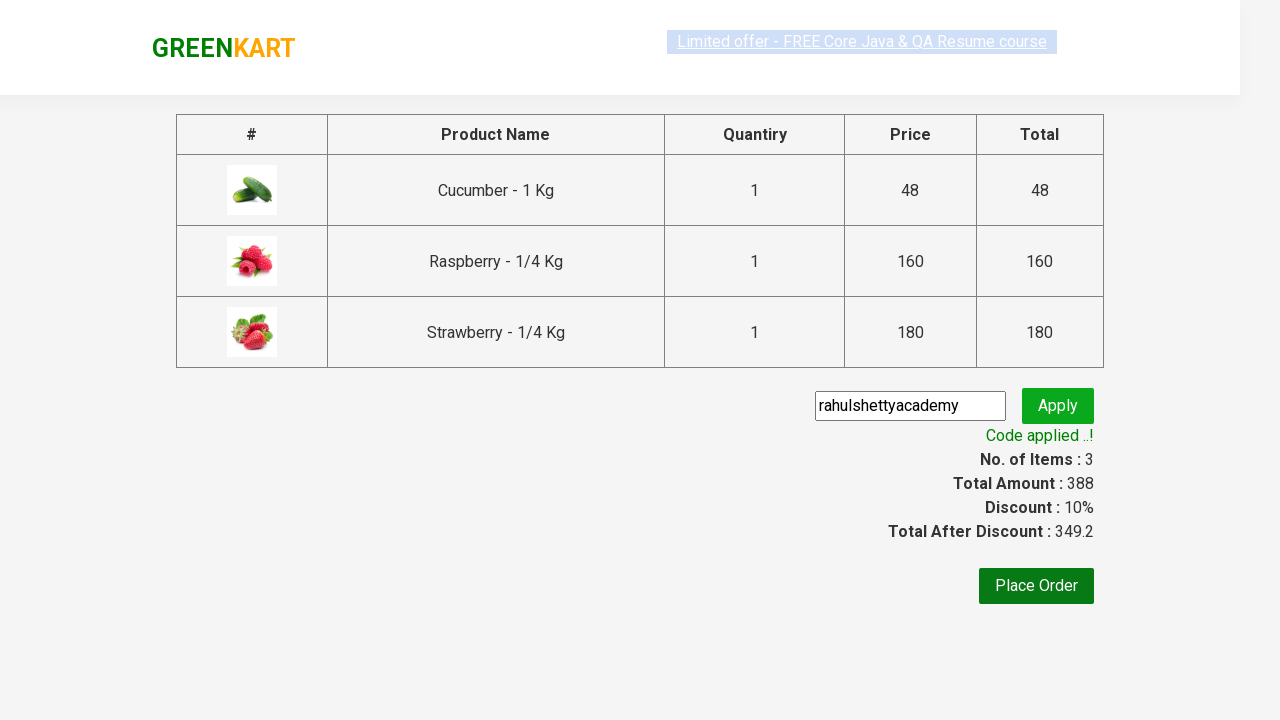

Located all item amount elements
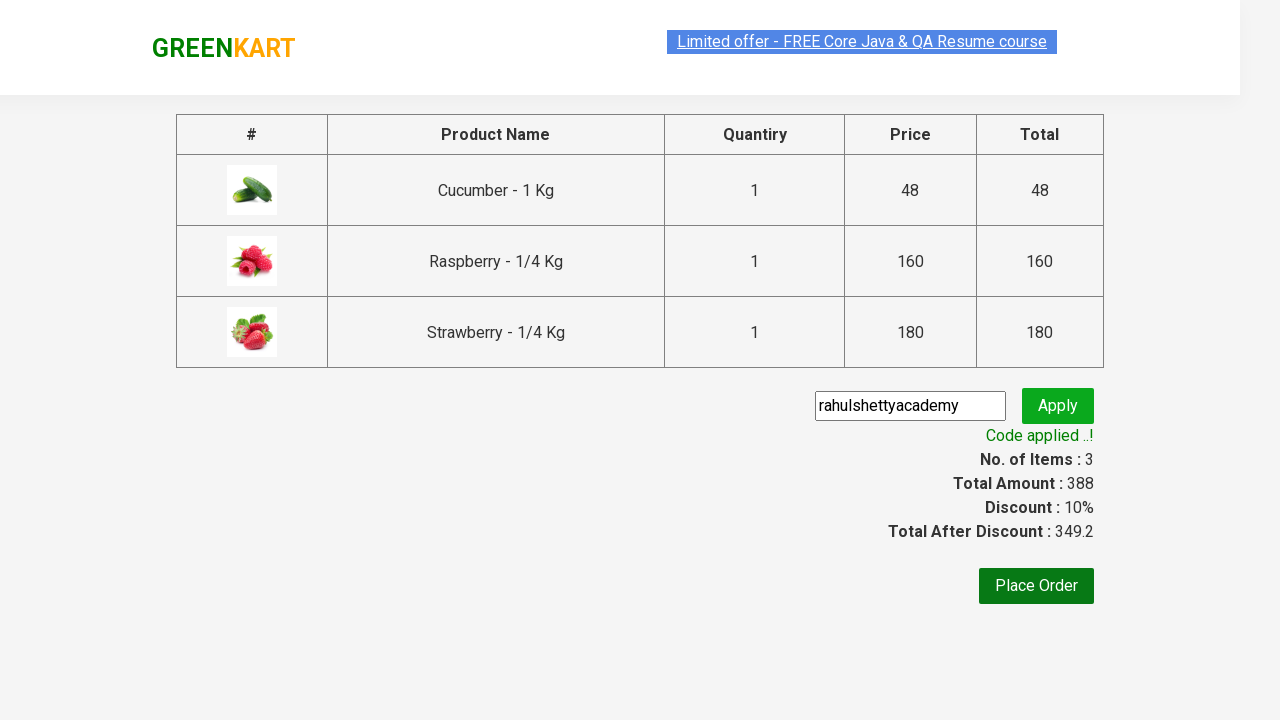

Calculated sum of item amounts: 388
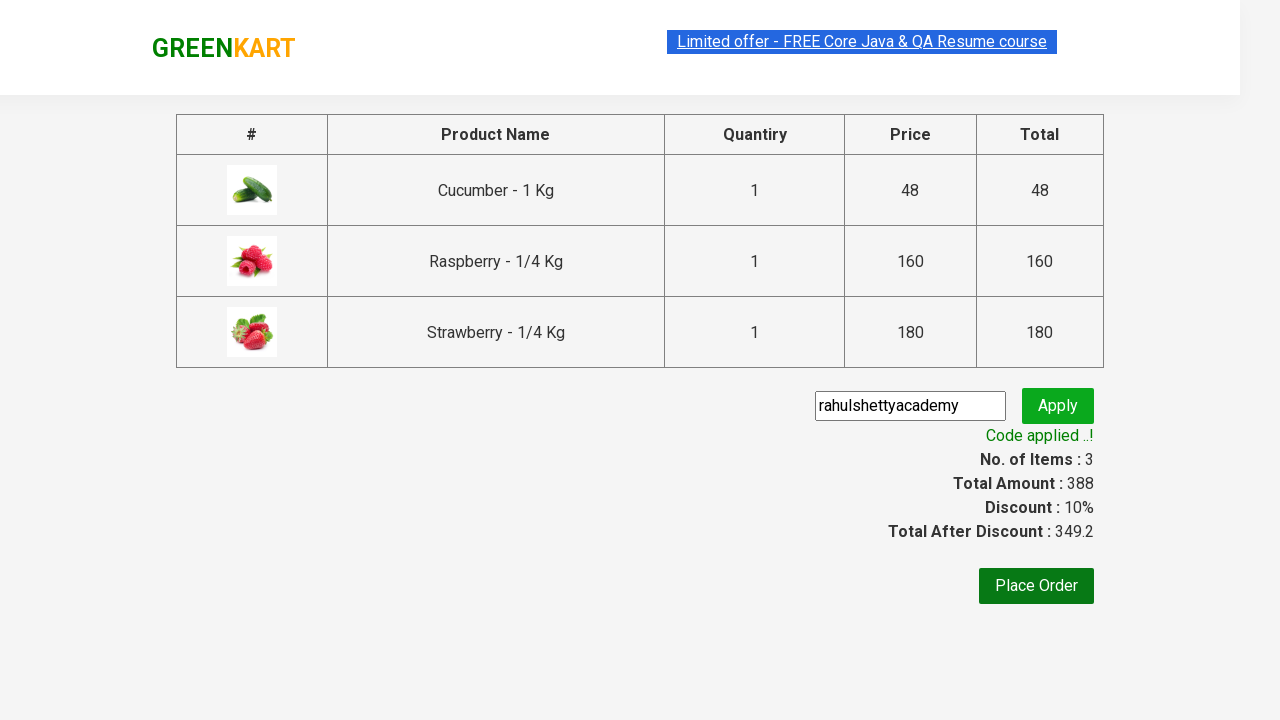

Retrieved total amount displayed: 388
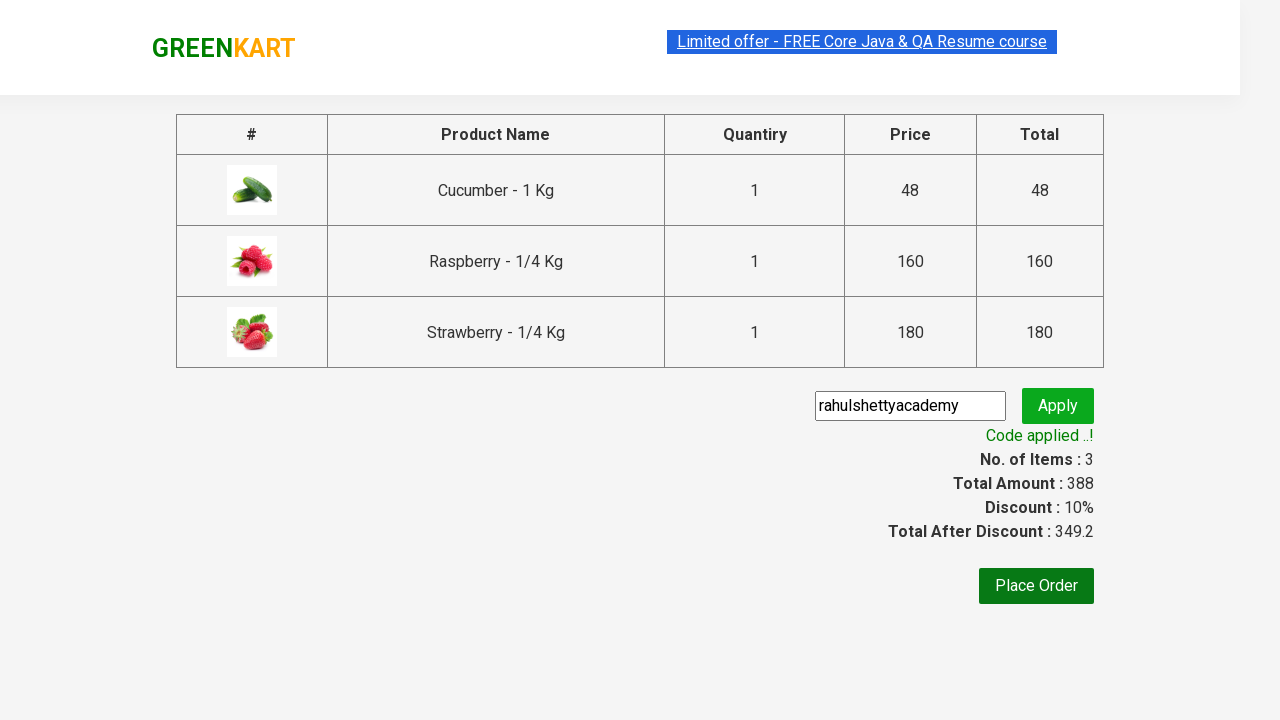

Verified sum of items matches total amount
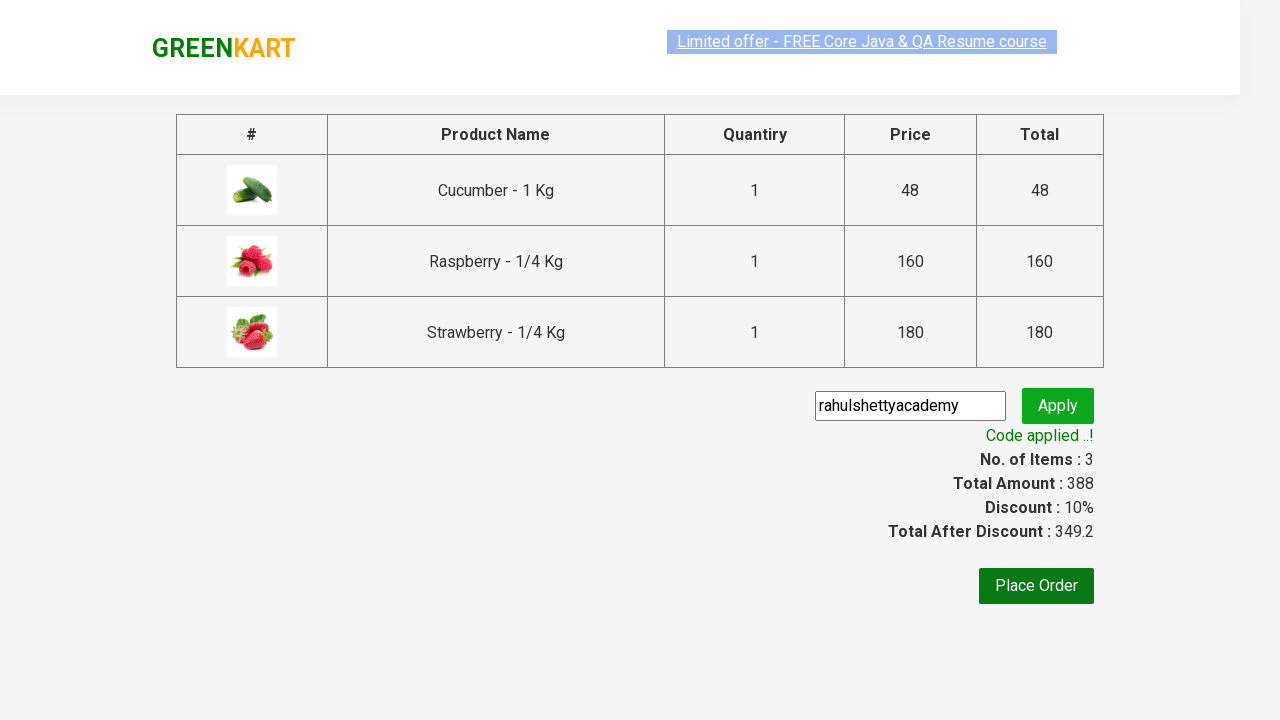

Located all item count elements
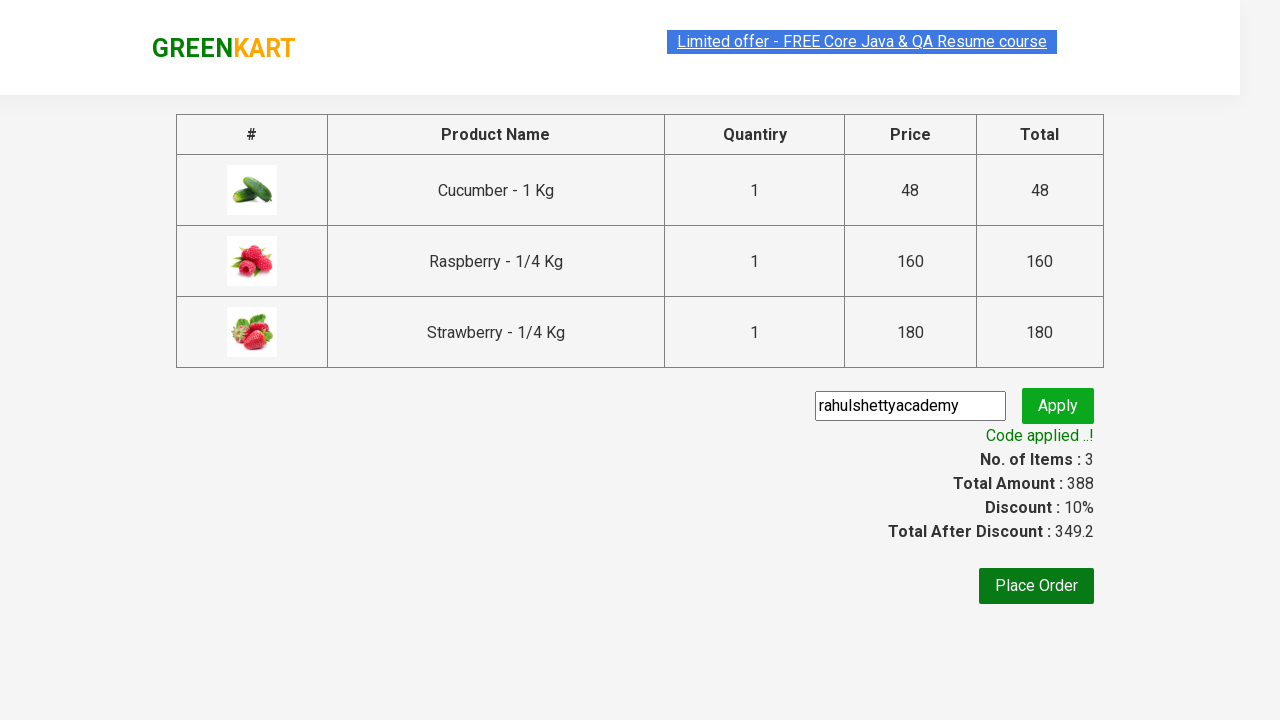

Calculated total item count: 3
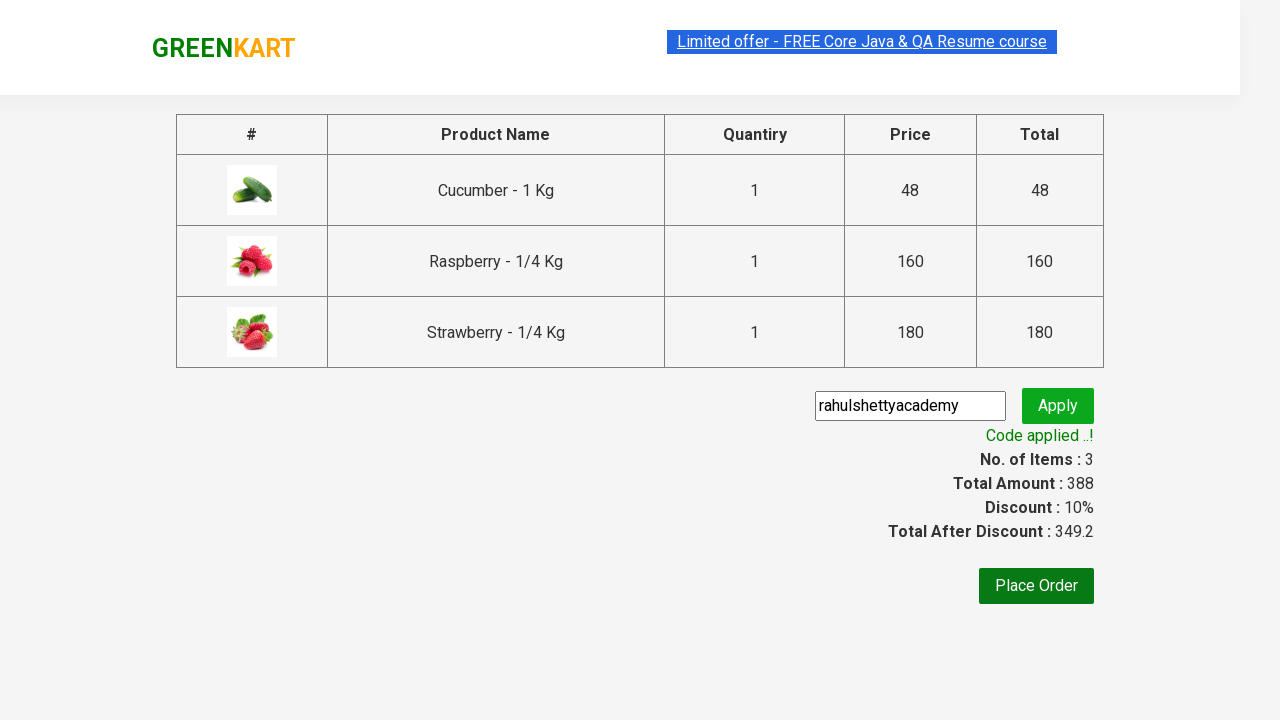

Verified item count matches original product count
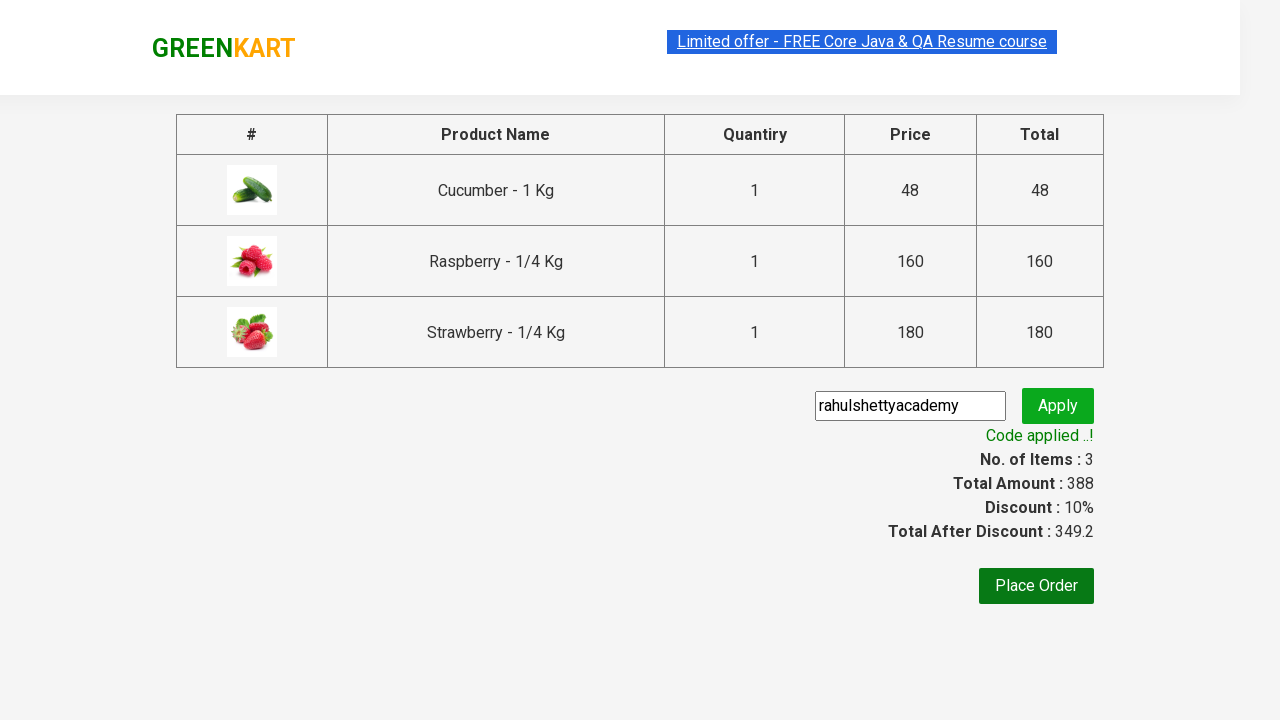

Retrieved total amount after discount: 349.2
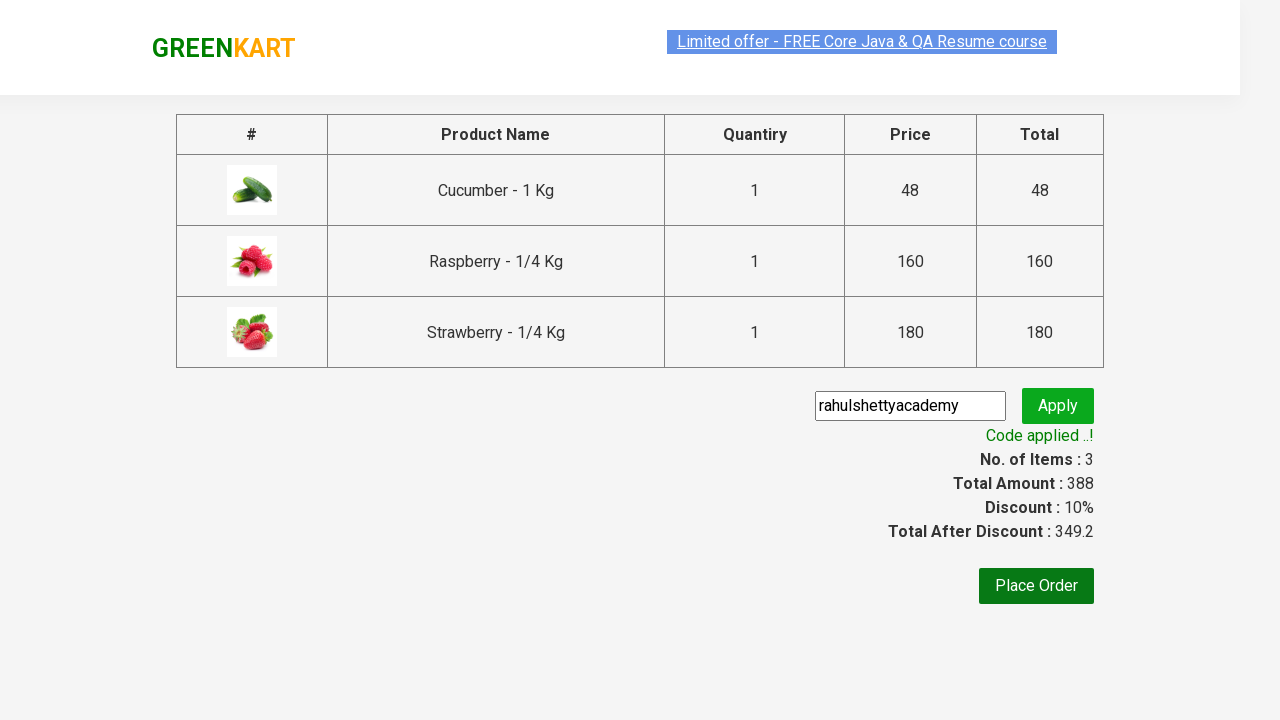

Calculated savings amount: 38.80000000000001
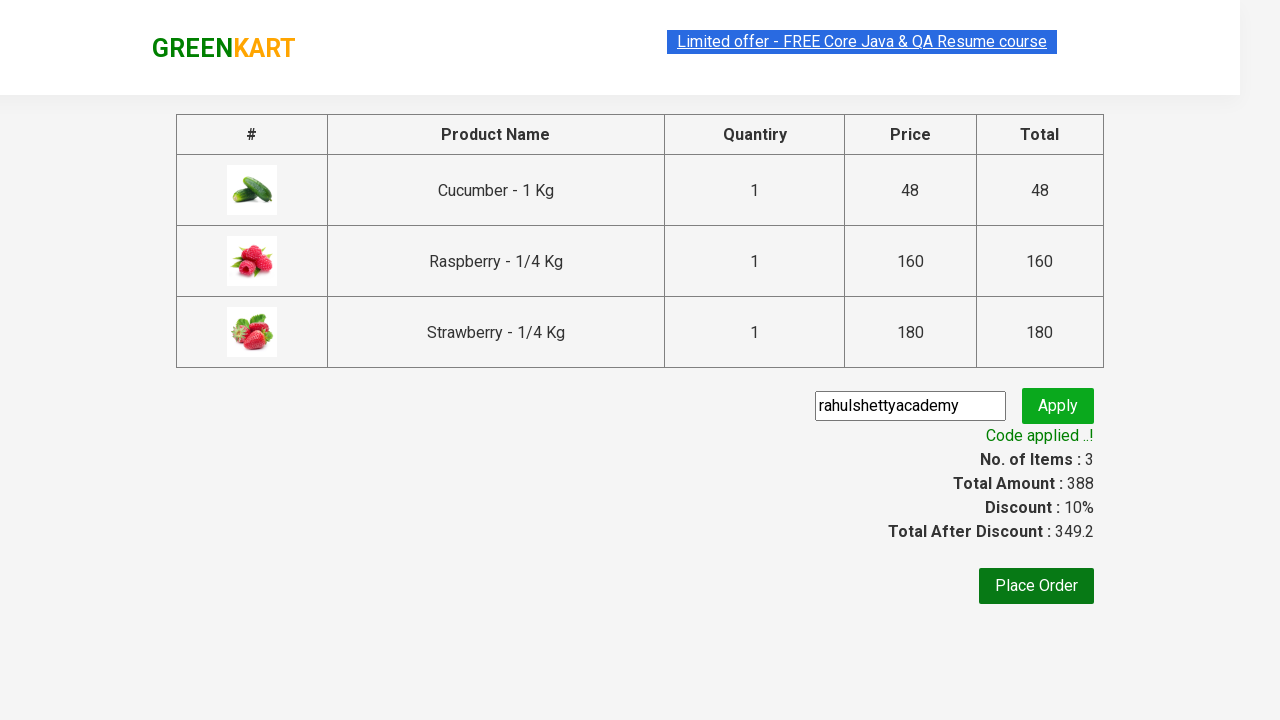

Calculated discount percentage: 10.00%
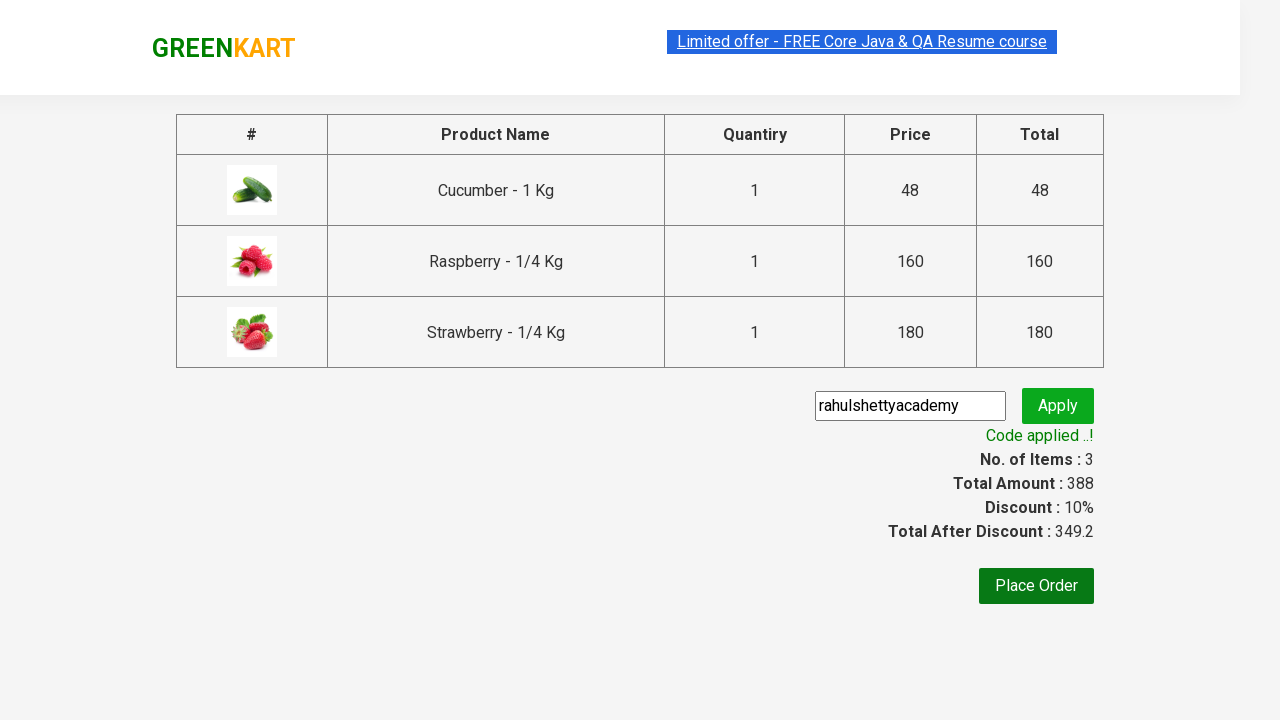

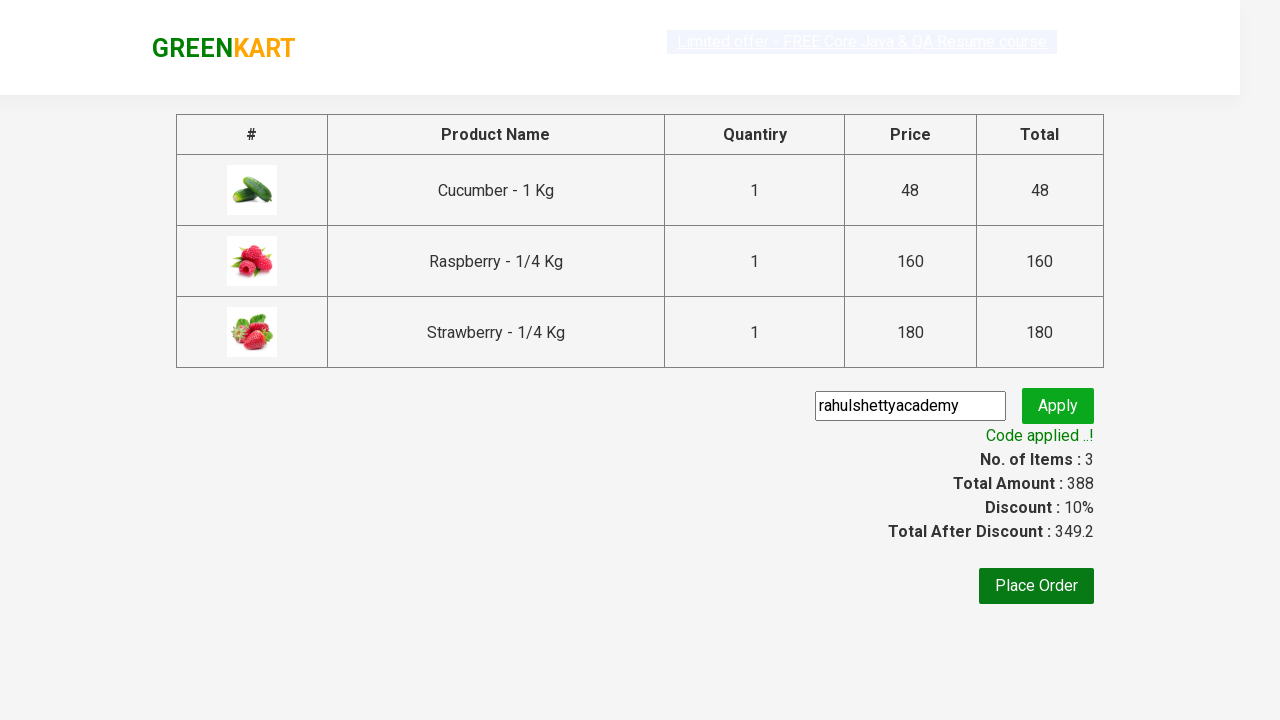